Tests button interactions including navigation, finding button location, color, size, and verifying disabled state

Starting URL: https://letcode.in/test

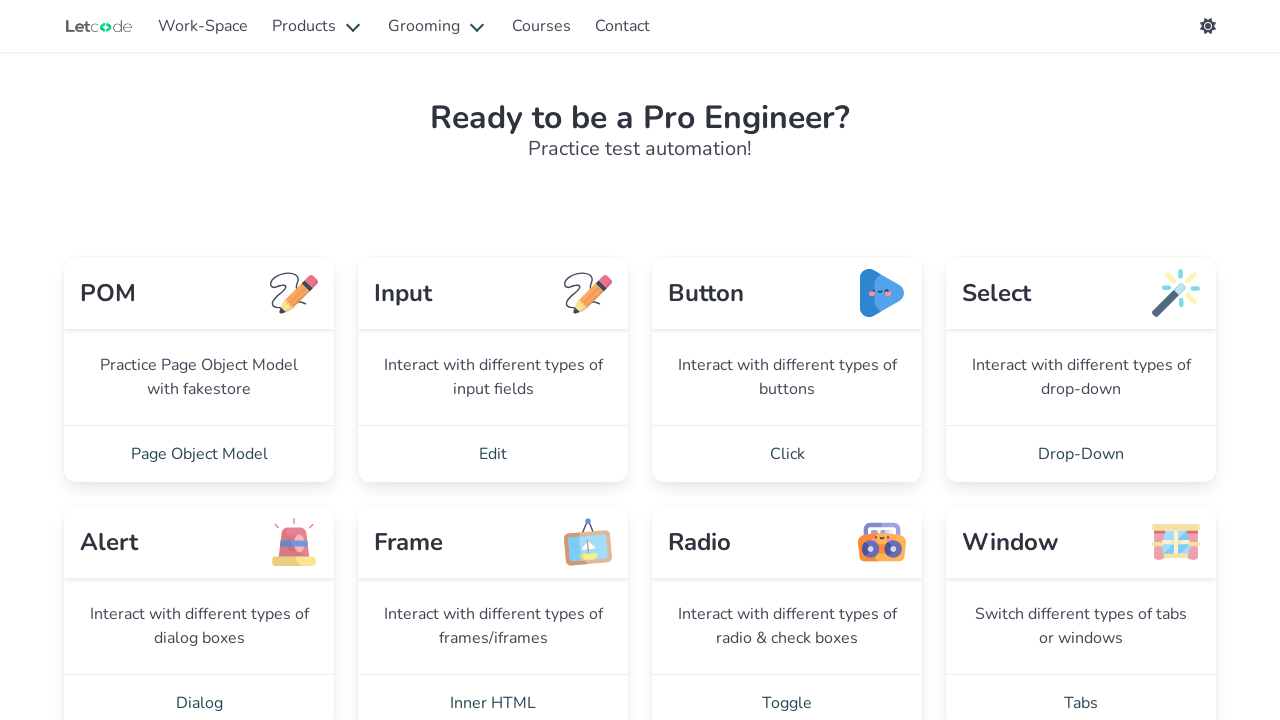

Clicked on 'Click' link to navigate to button test section at (787, 454) on internal:role=link[name="Click"i]
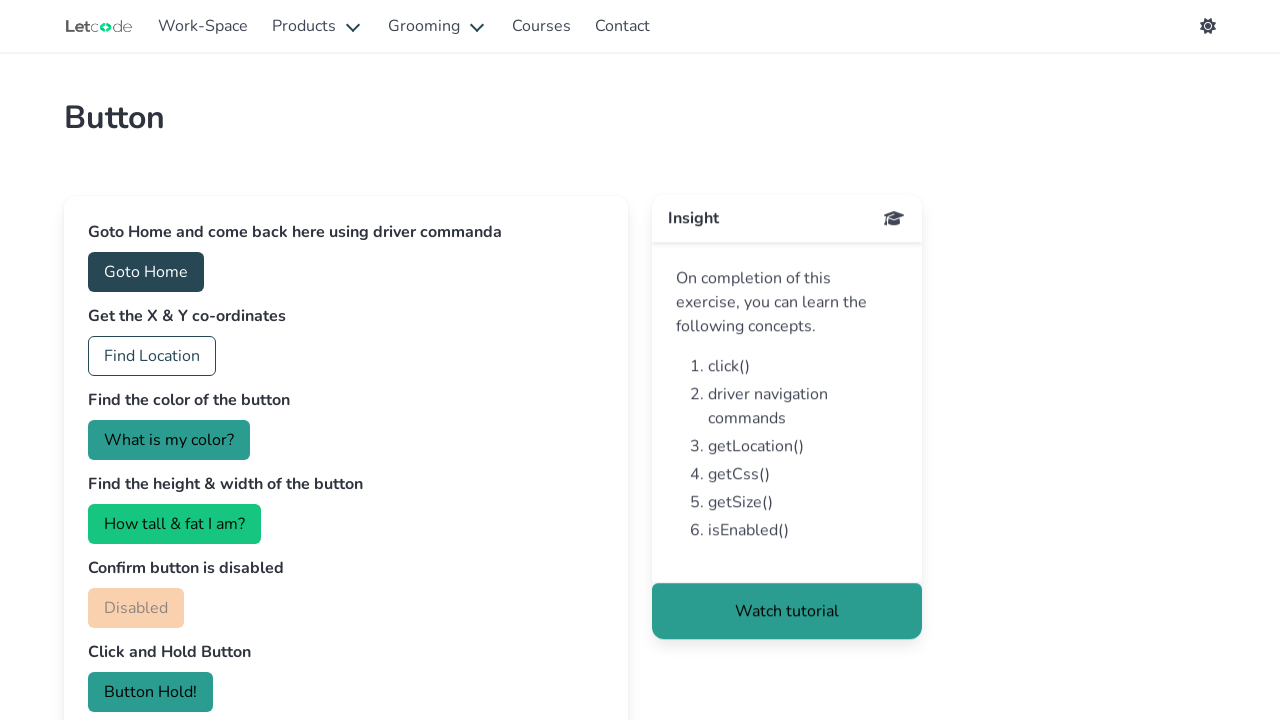

Clicked 'Goto Home and come back here' button to test navigation at (146, 272) on internal:role=button[name="Goto Home and come back here"i]
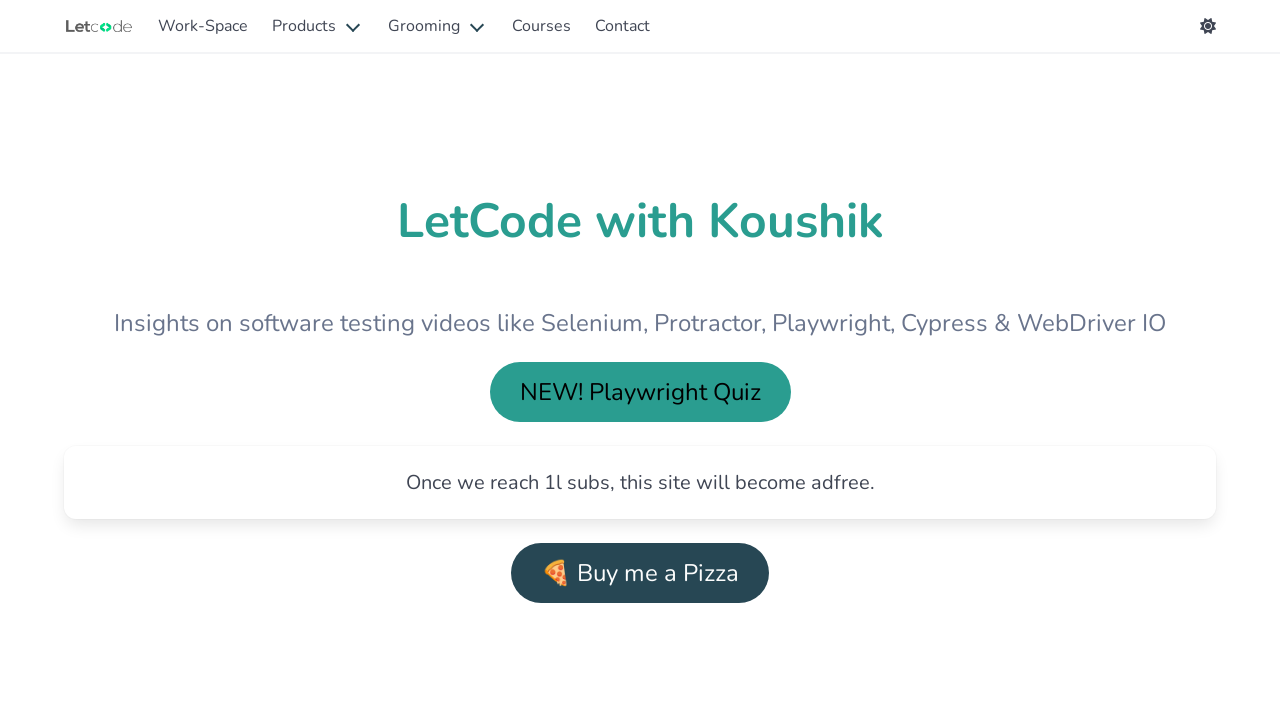

Clicked 'Work-Space' link to navigate back at (203, 26) on internal:role=link[name="Work-Space"i]
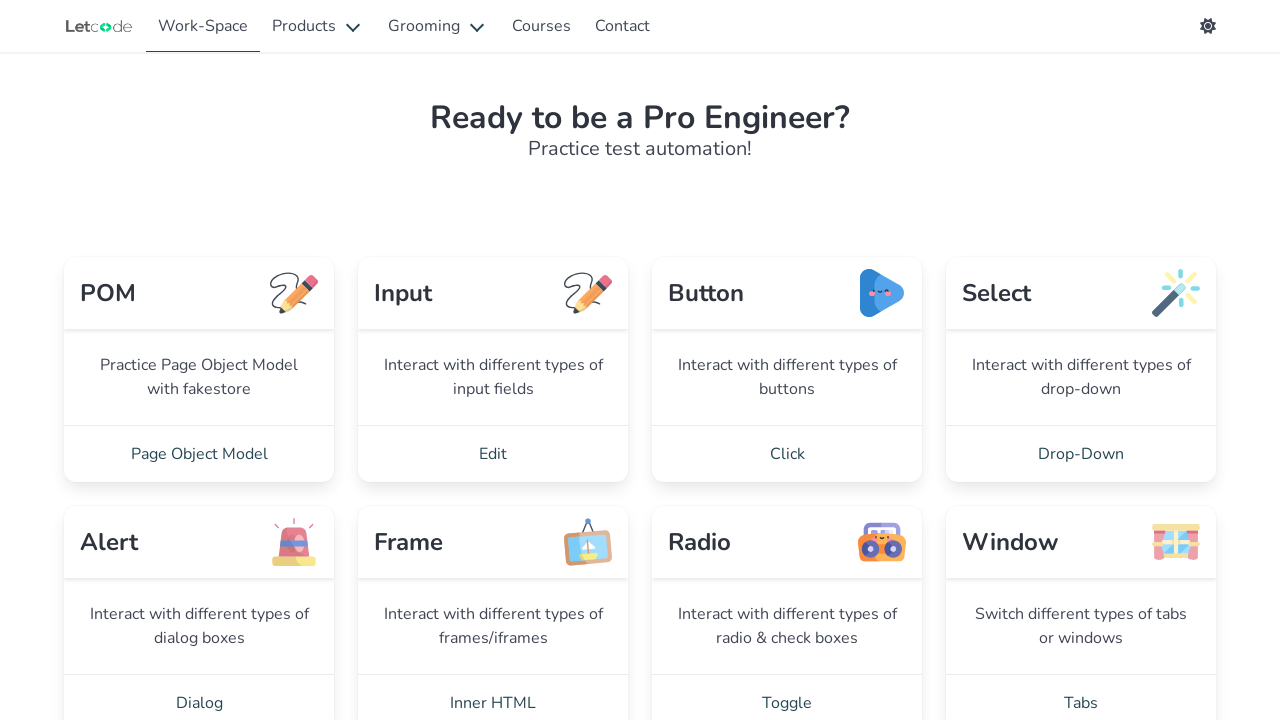

Clicked 'Click' link again to return to button test section at (787, 454) on internal:role=link[name="Click"i]
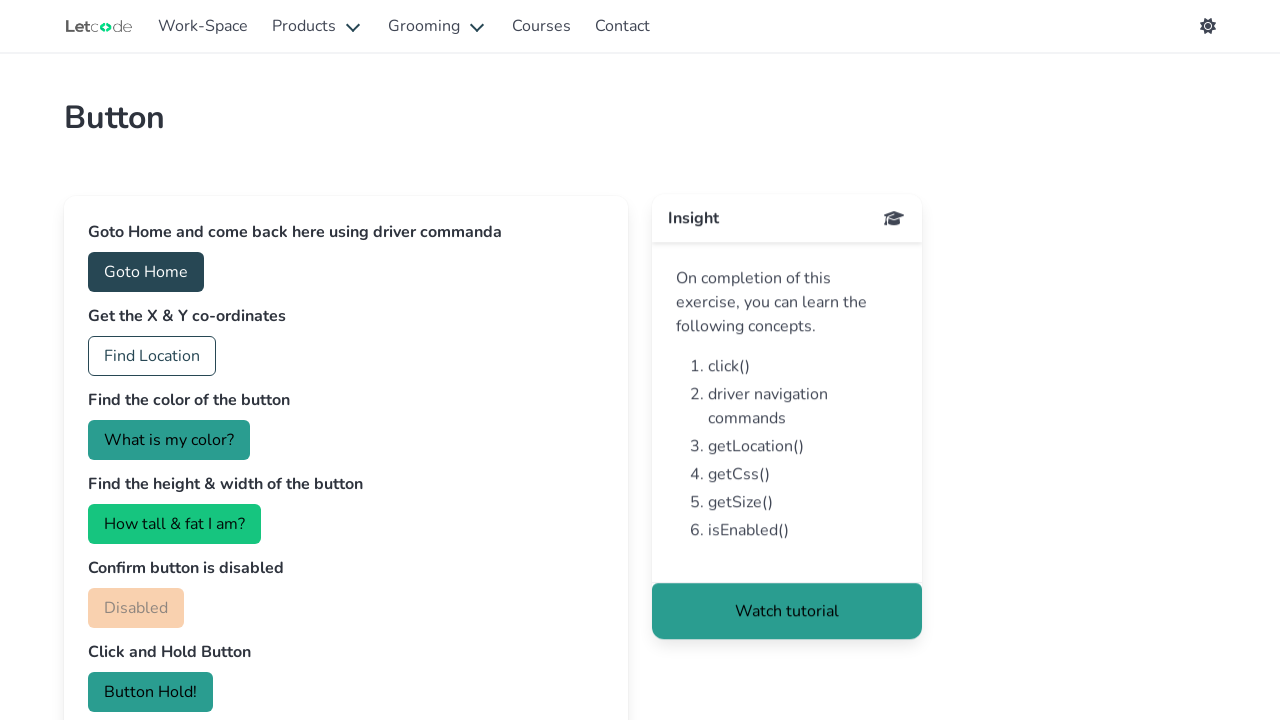

Clicked 'Find Location' button to get button position at (152, 356) on internal:role=button[name="Find Location"i]
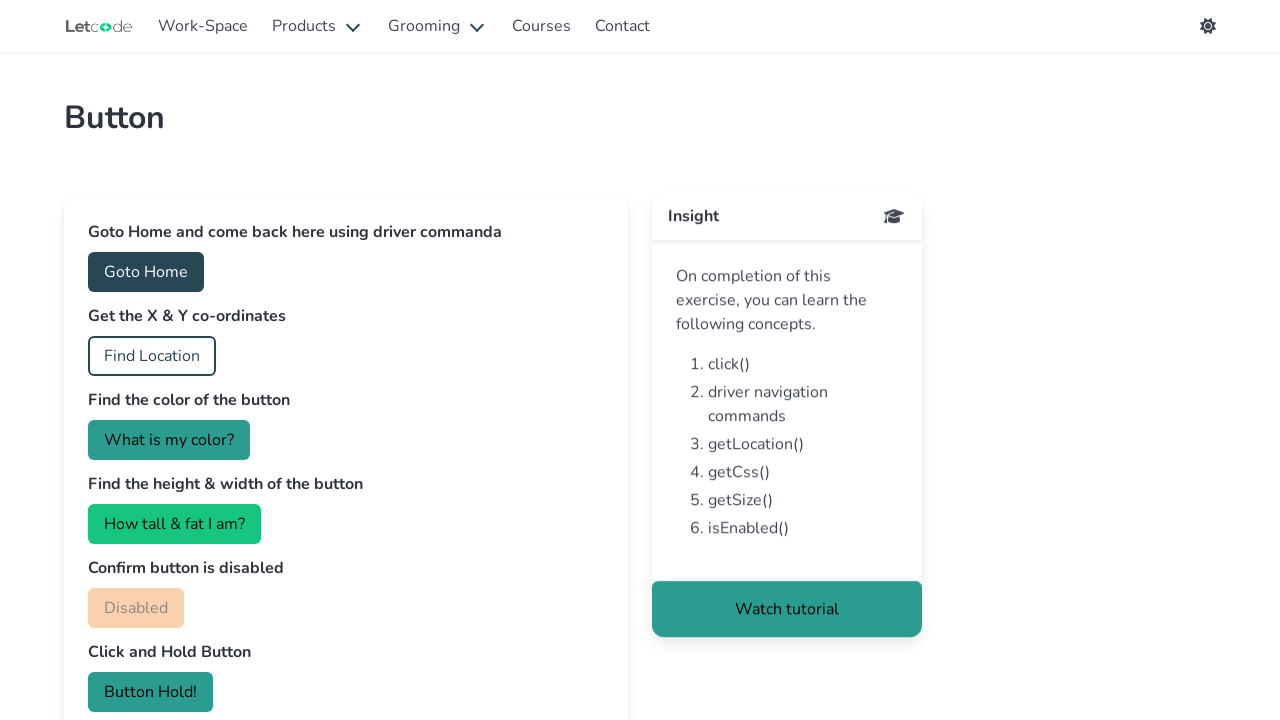

Clicked 'Find the color of the button' button to get button color at (169, 440) on internal:role=button[name="Find the color of the button"i]
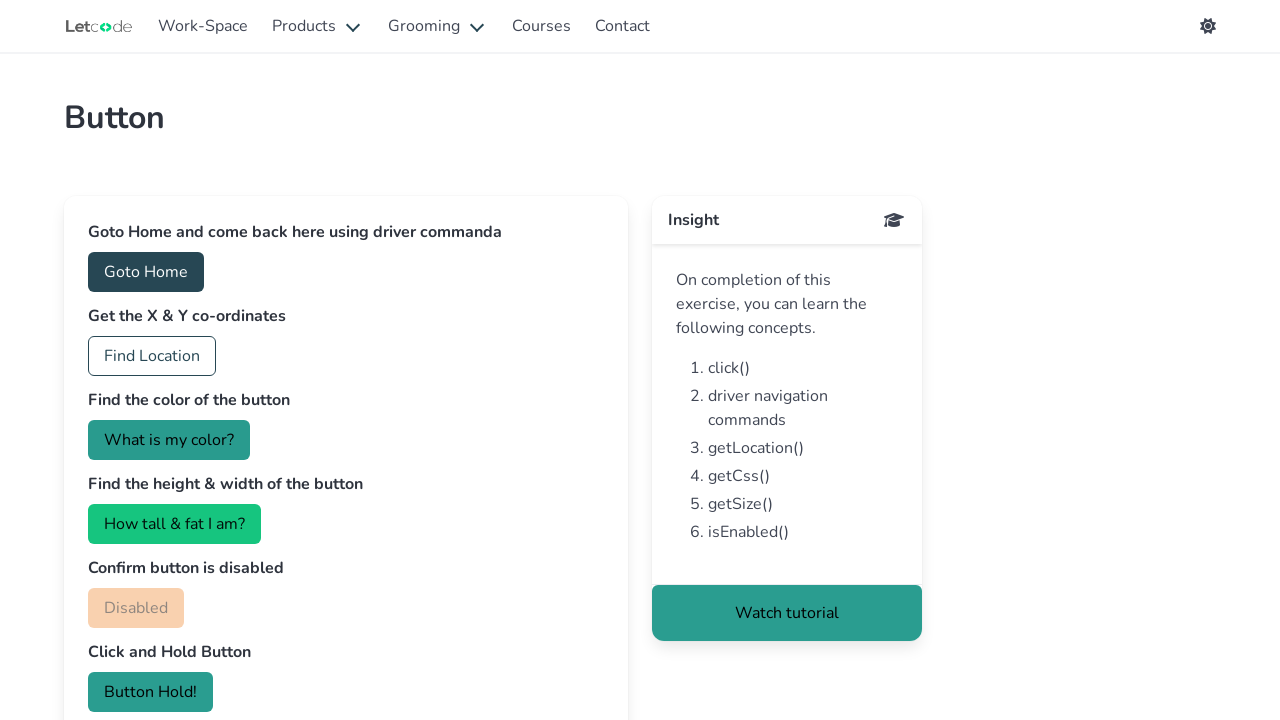

Clicked 'How tall & fat I am?' button to get button size at (174, 524) on internal:role=button[name="How tall & fat I am?"i]
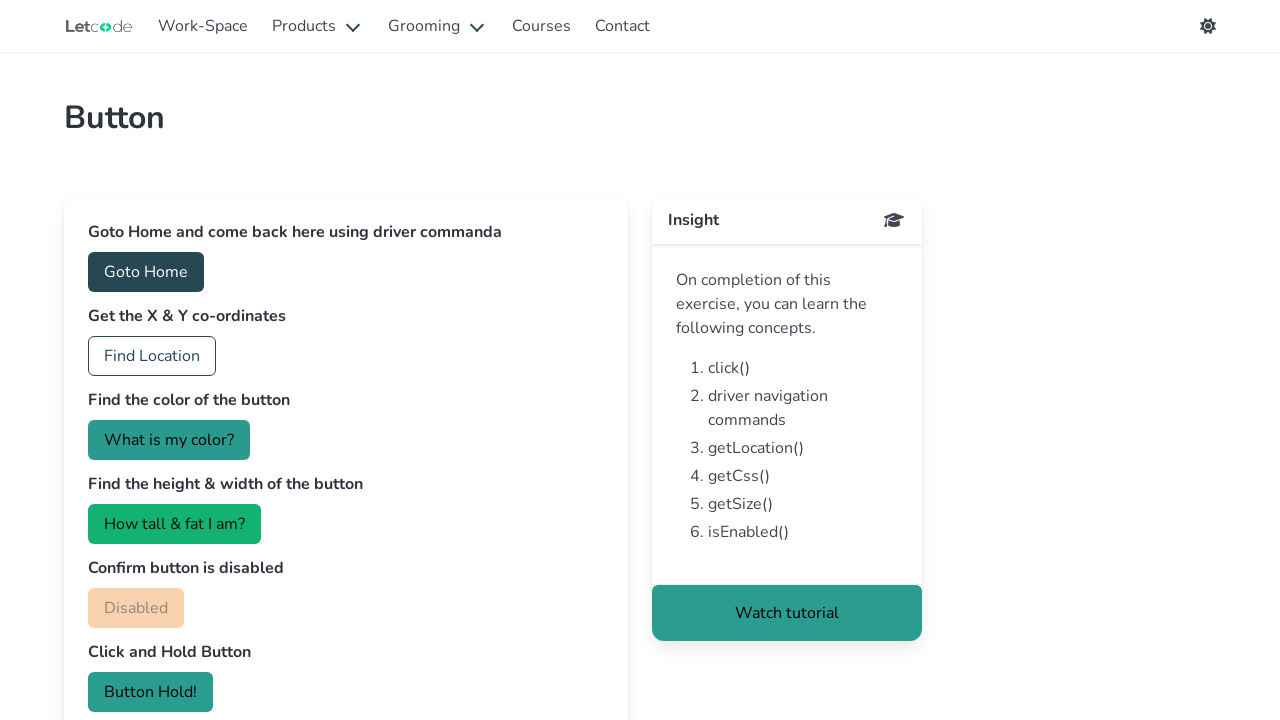

Verified that 'Disabled' button is in disabled state
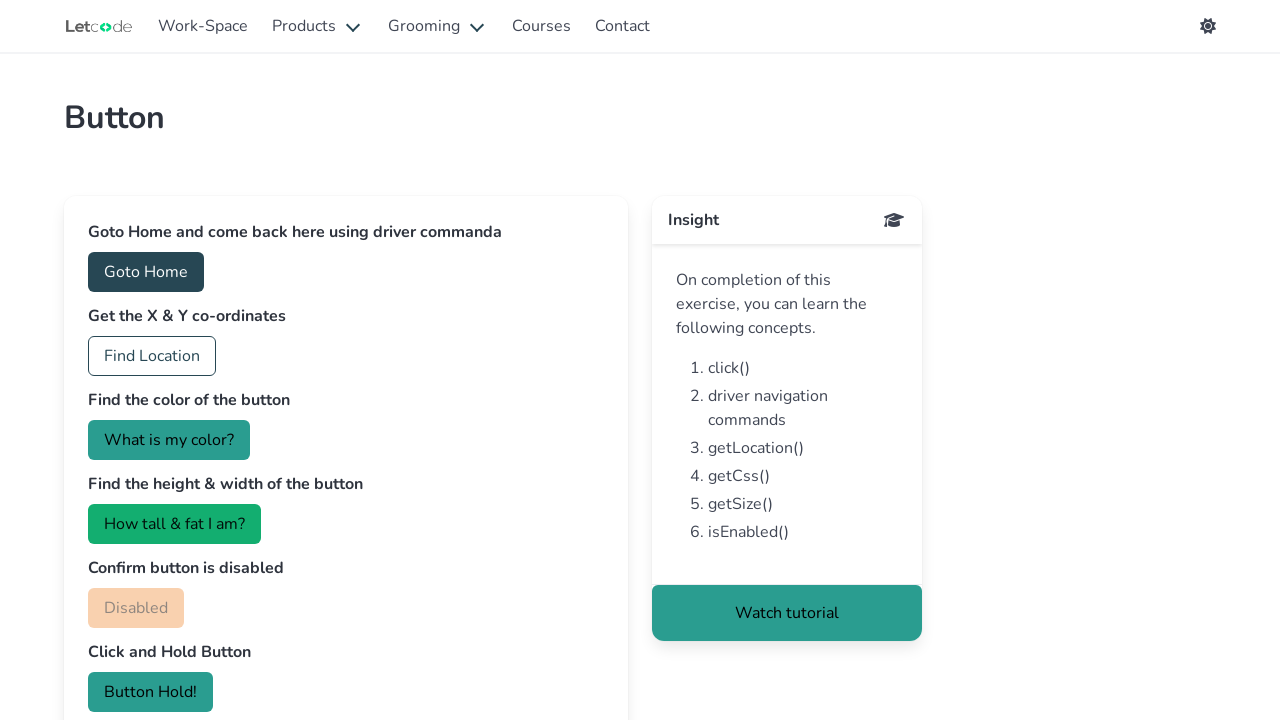

Clicked 'Button Hold!' button (first click) at (150, 692) on internal:role=button[name="Button Hold!"i]
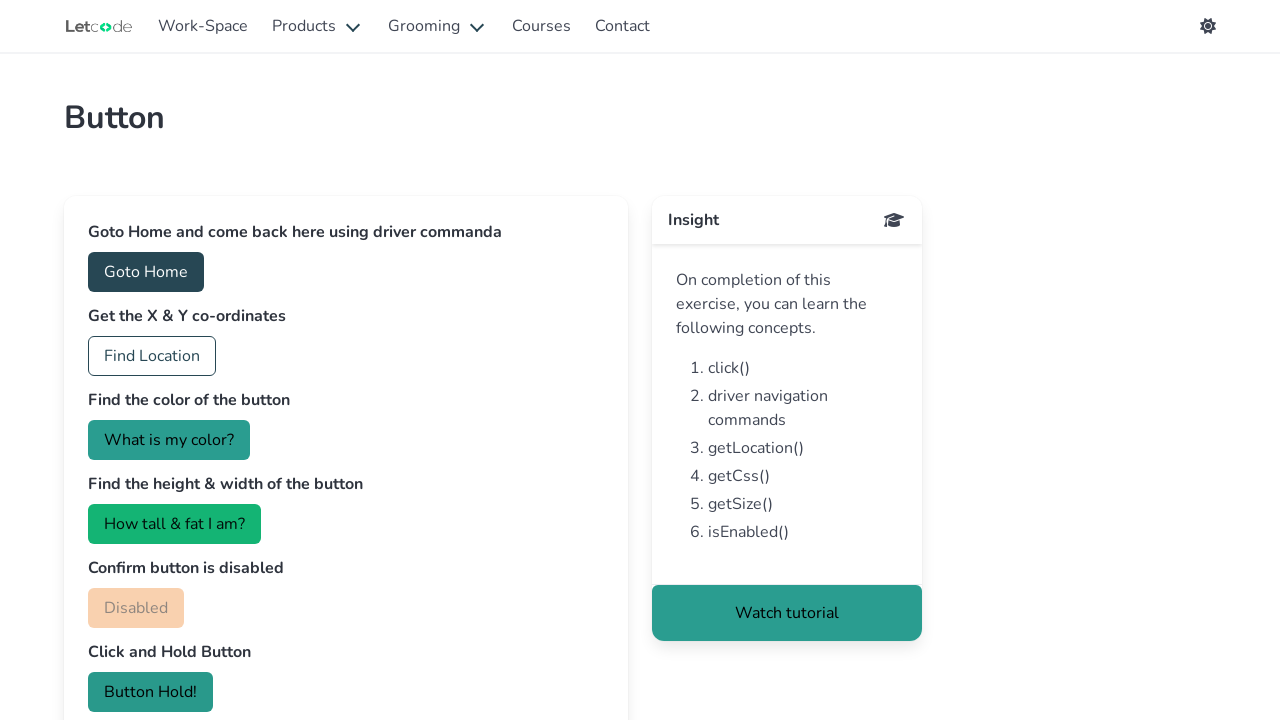

Clicked 'Button Hold!' button (second click) at (150, 692) on internal:role=button[name="Button Hold!"i]
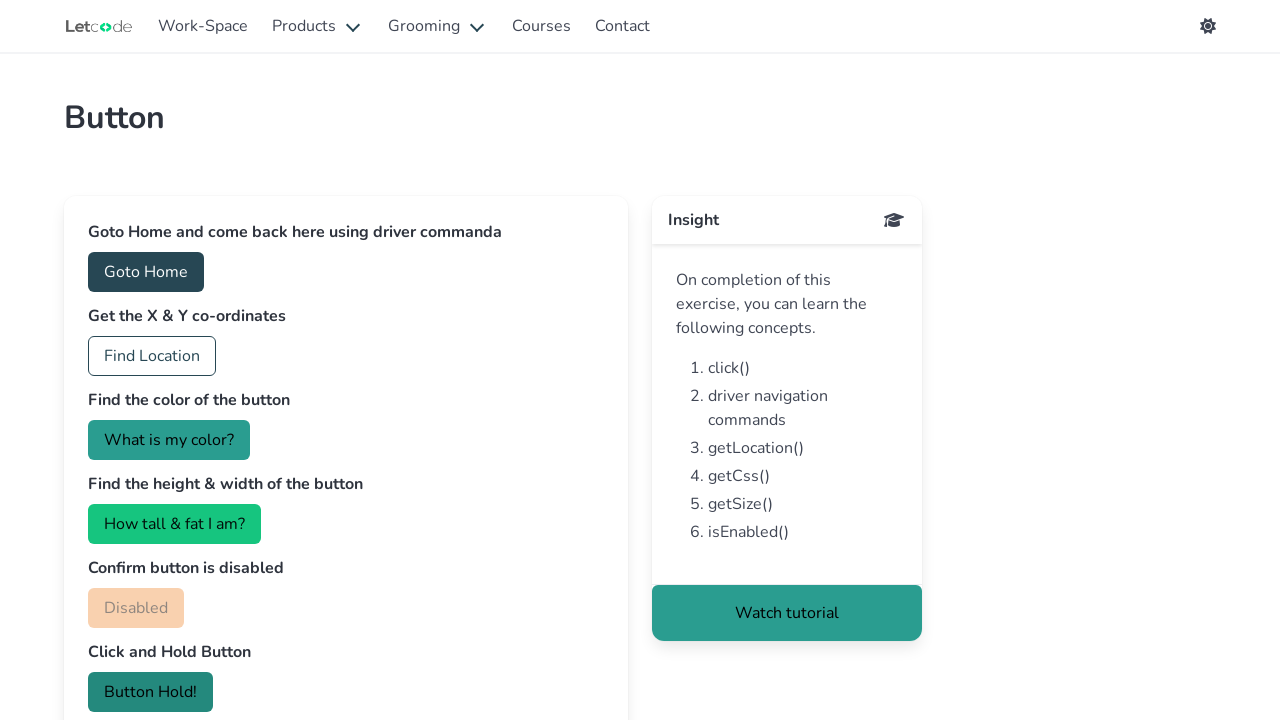

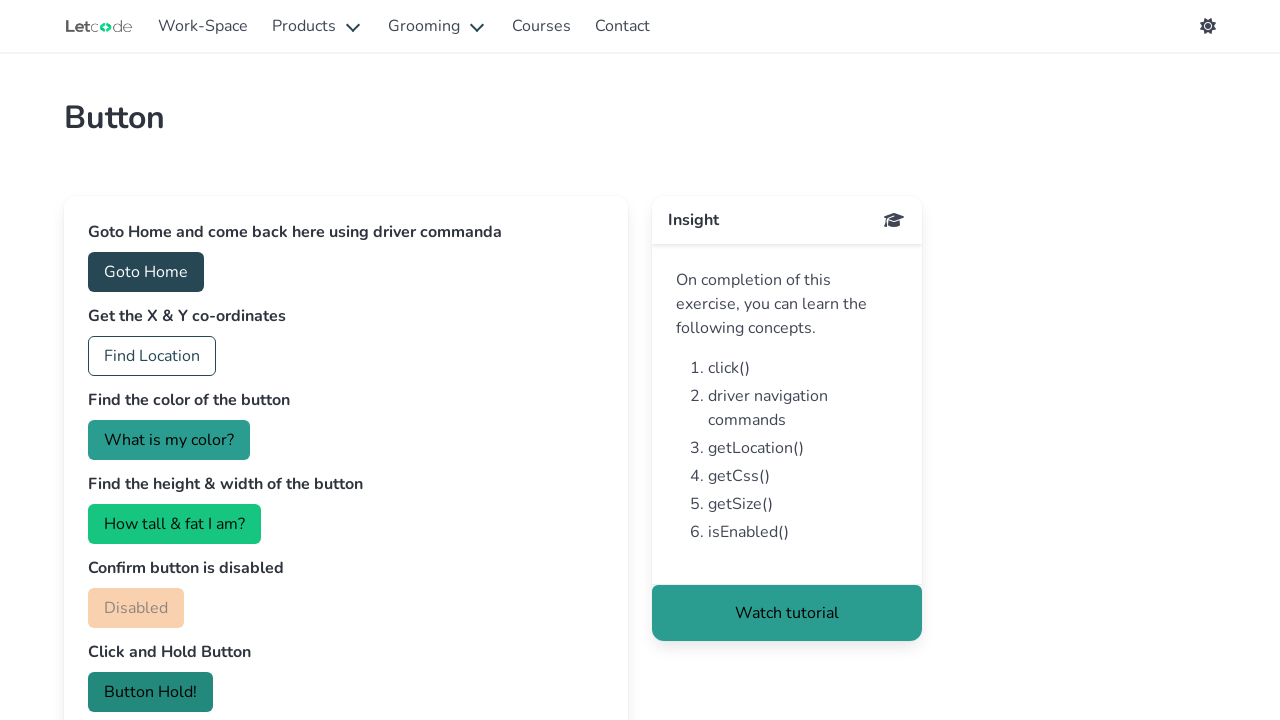